Opens the Advantage Online Shopping homepage and verifies the page loads successfully.

Starting URL: http://advantageonlineshopping.com/#/

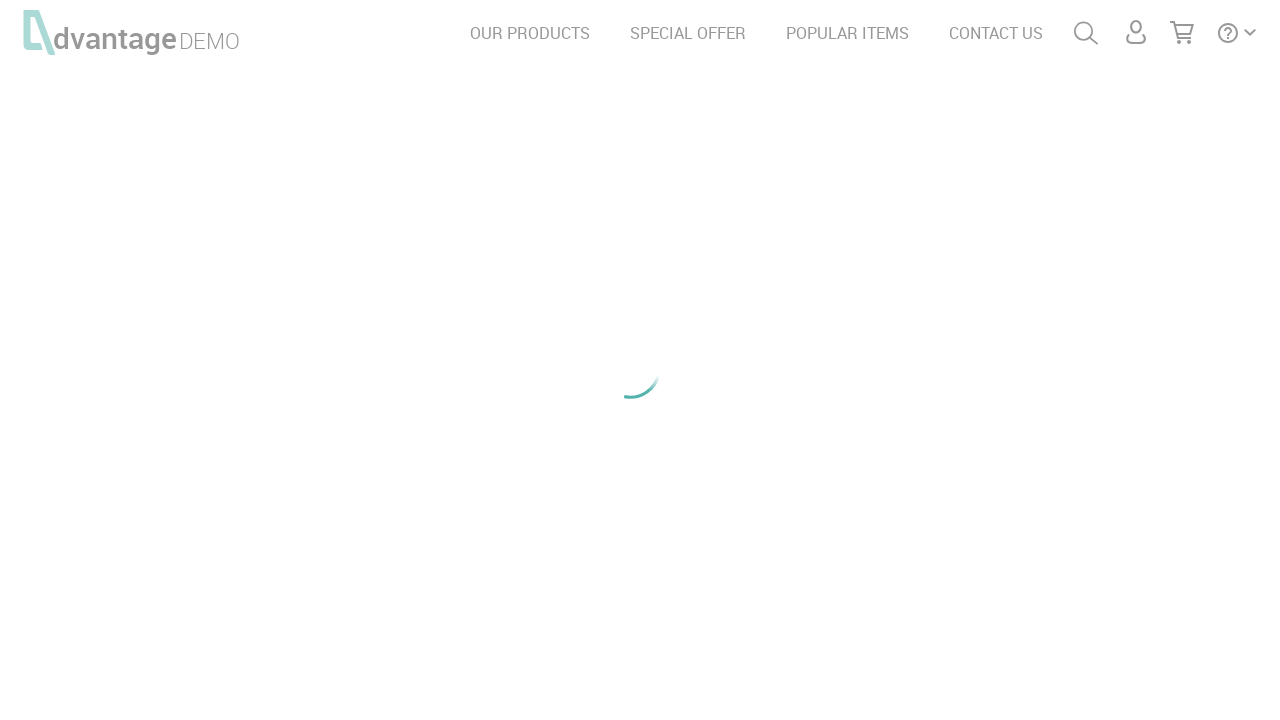

Waited for DOM content to load on Advantage Online Shopping homepage
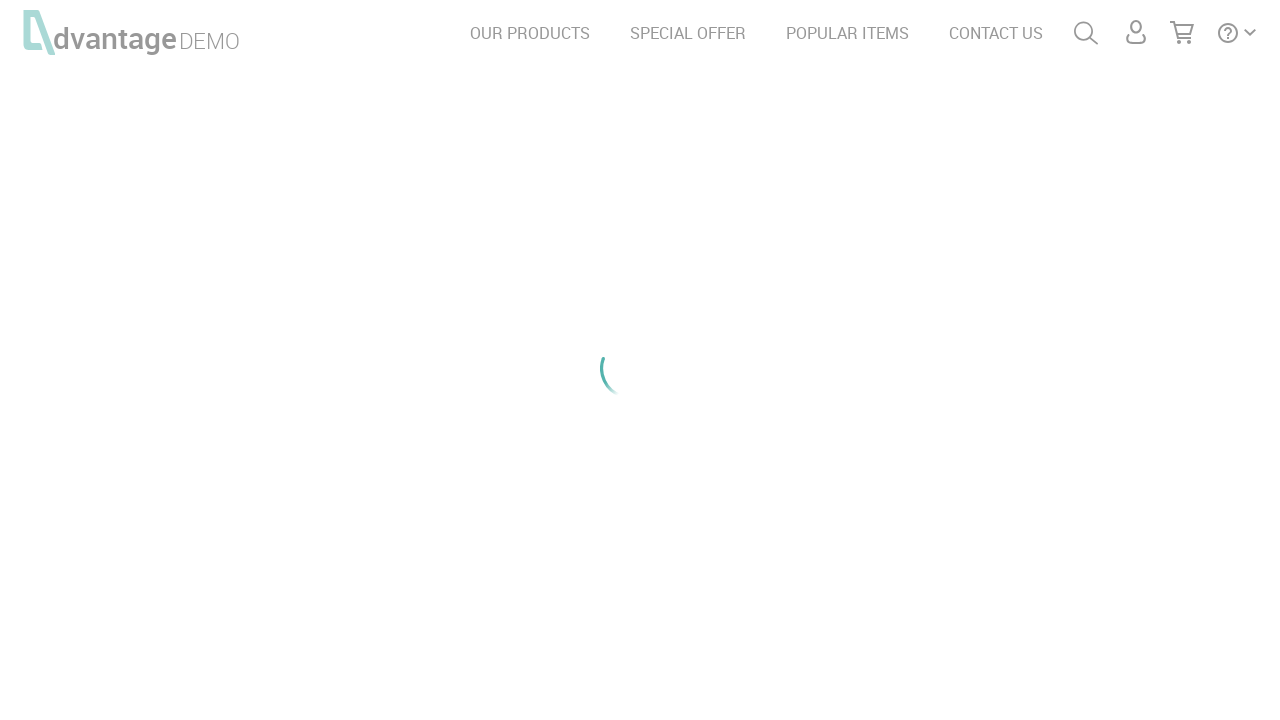

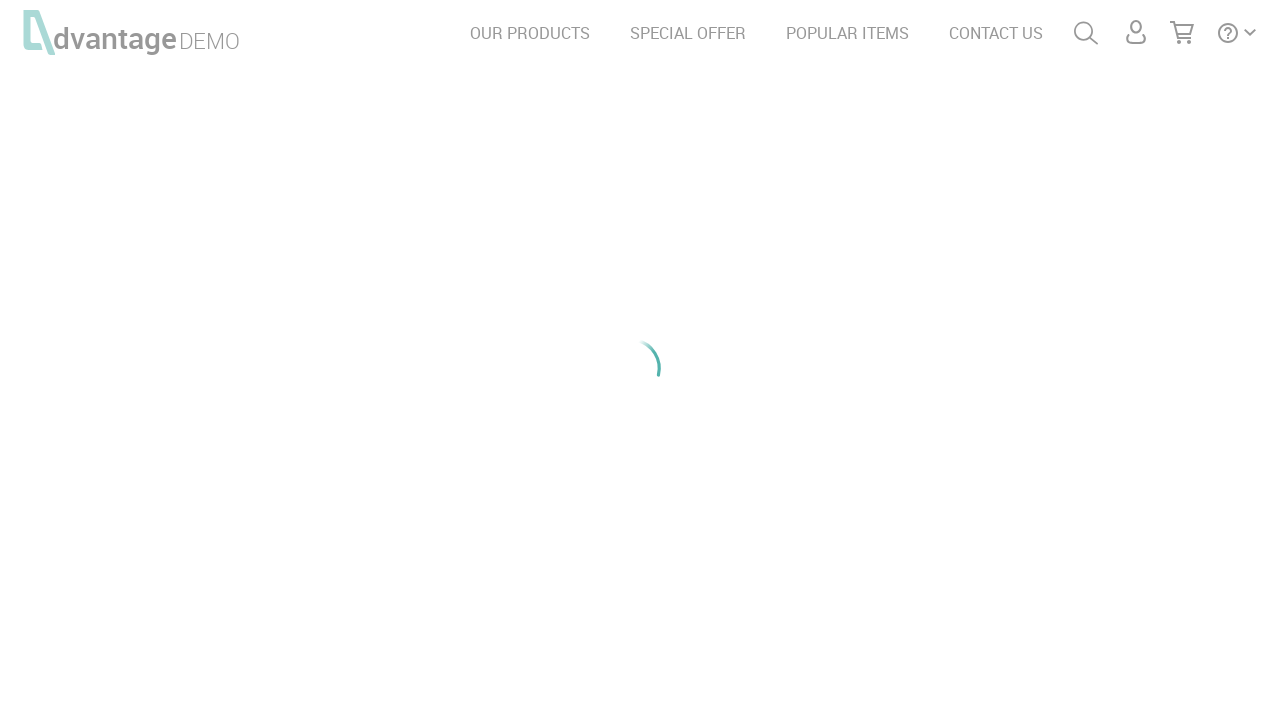